Tests React Semantic UI searchable dropdown by typing and selecting a country

Starting URL: https://react.semantic-ui.com/maximize/dropdown-example-search-selection/

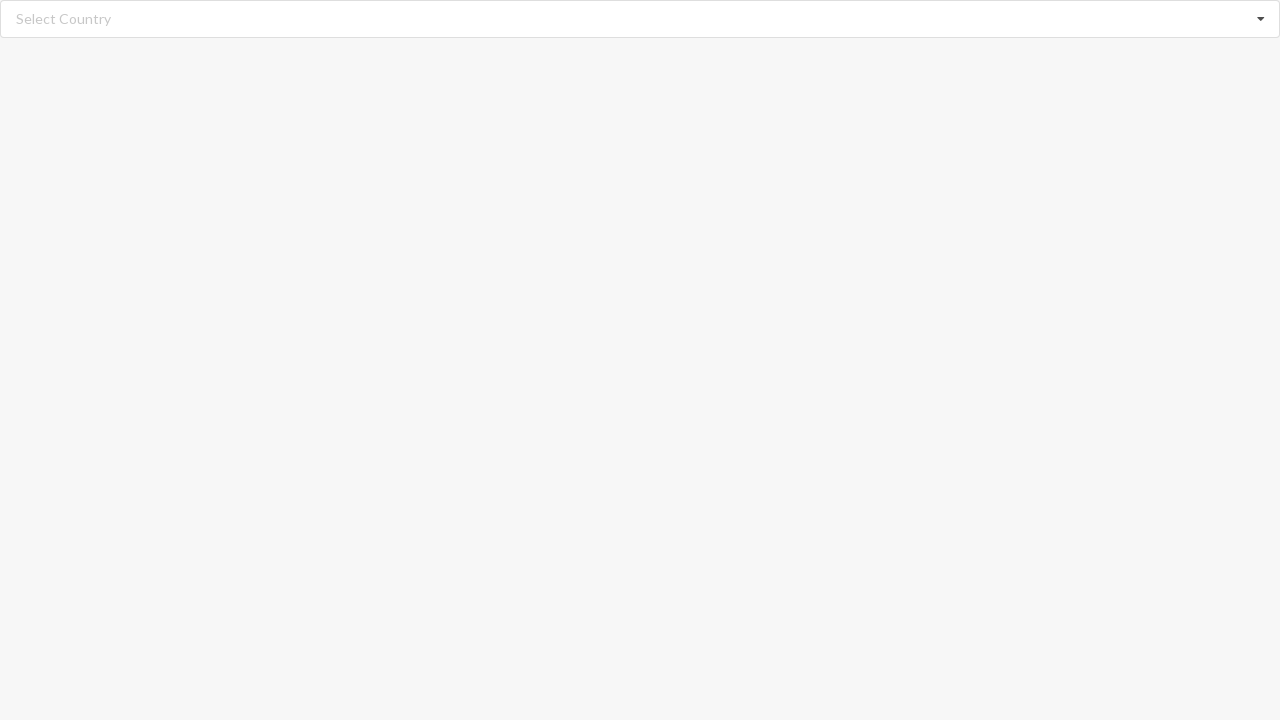

Navigated to React Semantic UI searchable dropdown example page
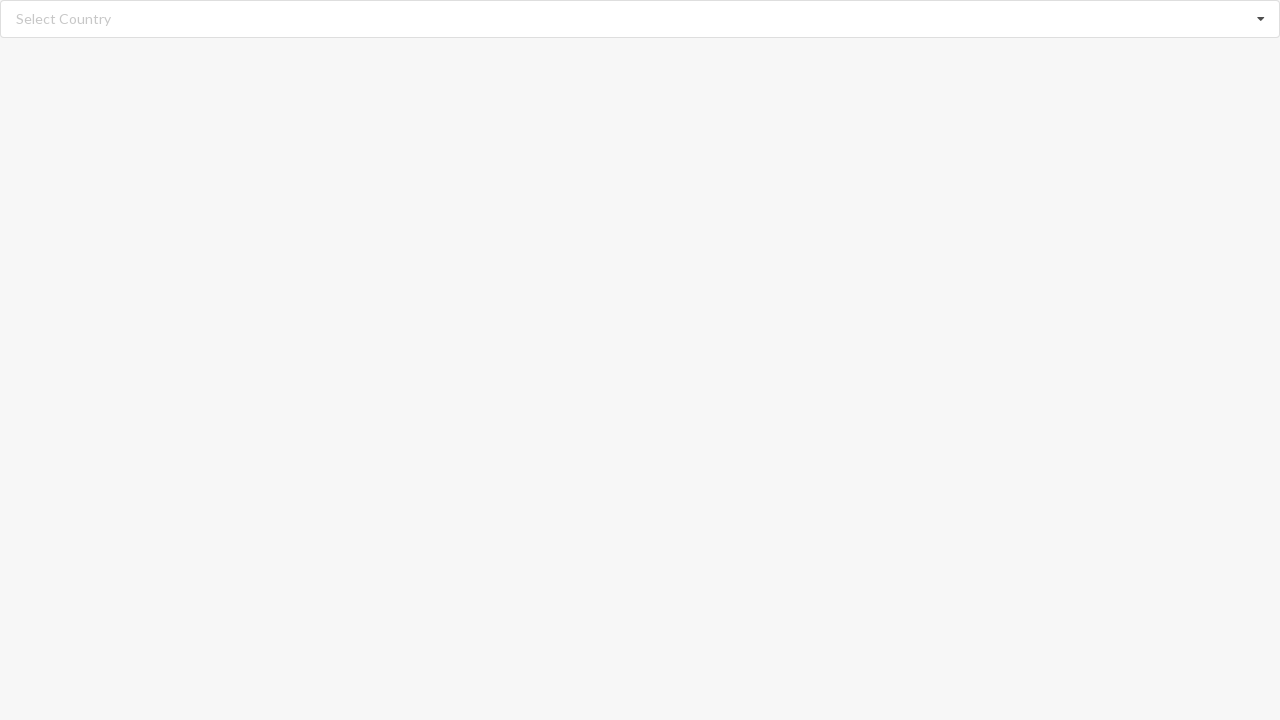

Cleared the search input field on input.search
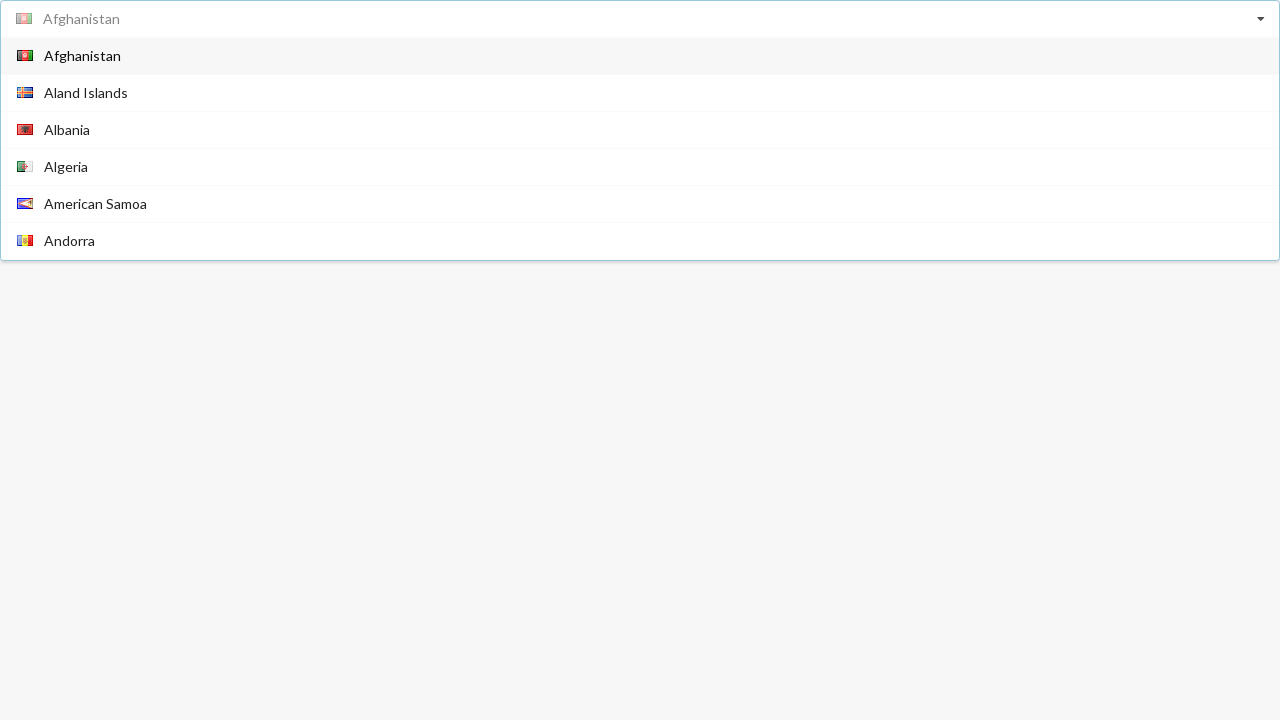

Typed 'Afghanistan' into the search field on input.search
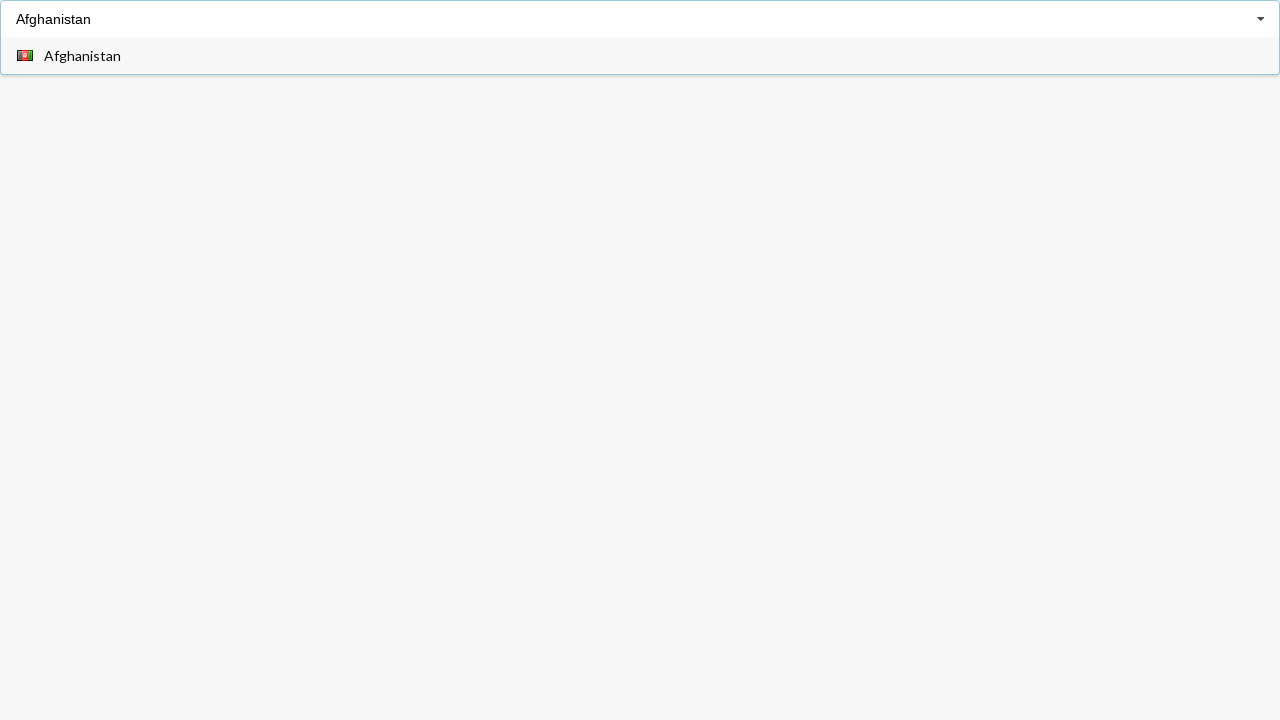

Dropdown options loaded and became visible
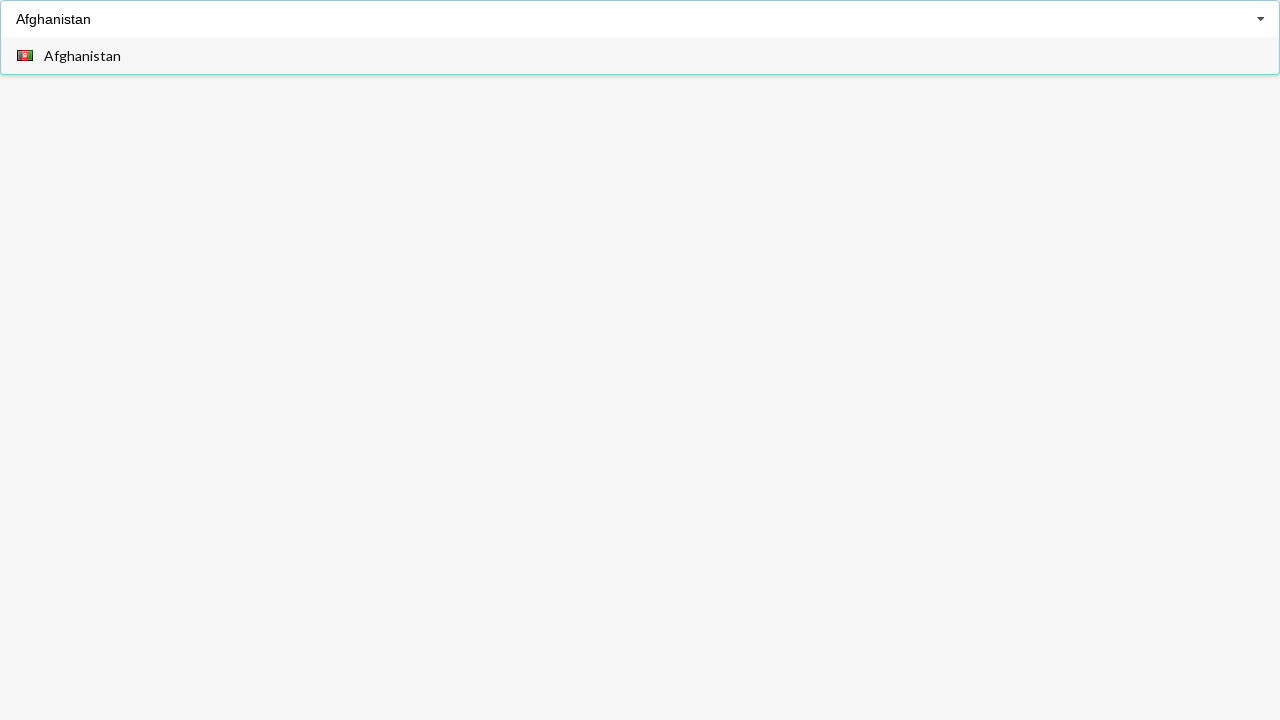

Selected 'Afghanistan' from the dropdown options at (82, 56) on span.text:has-text('Afghanistan')
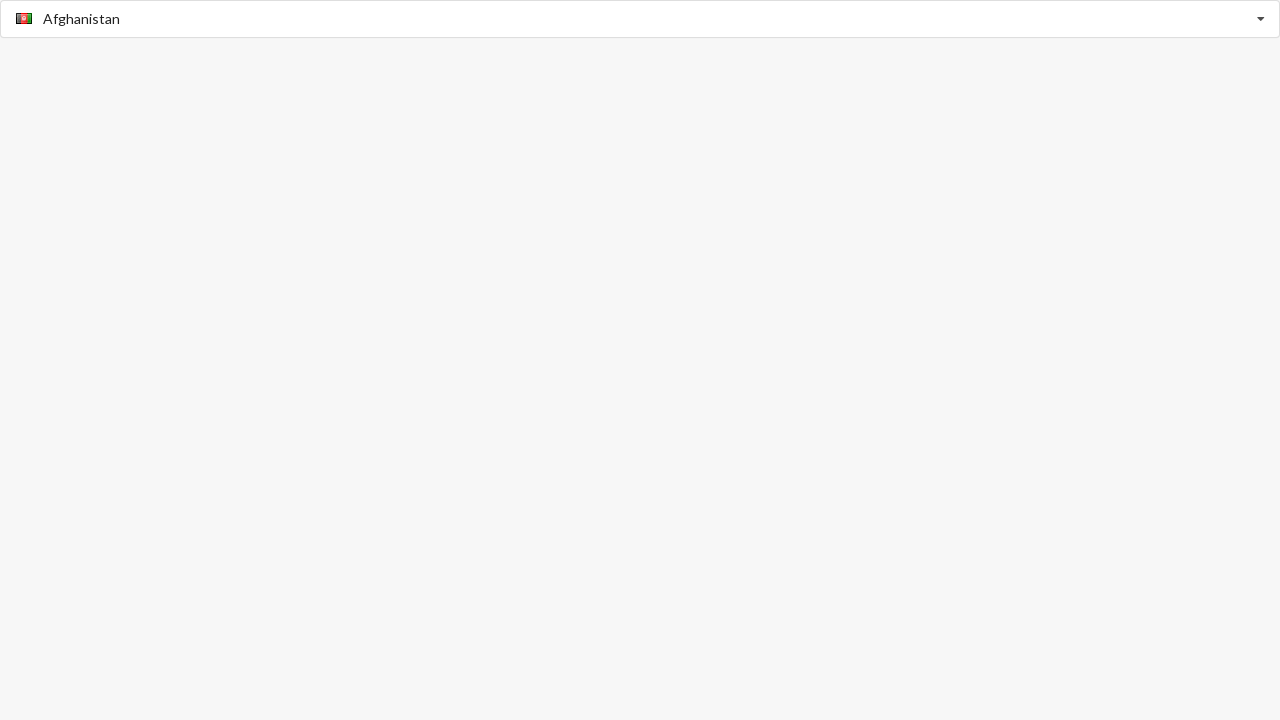

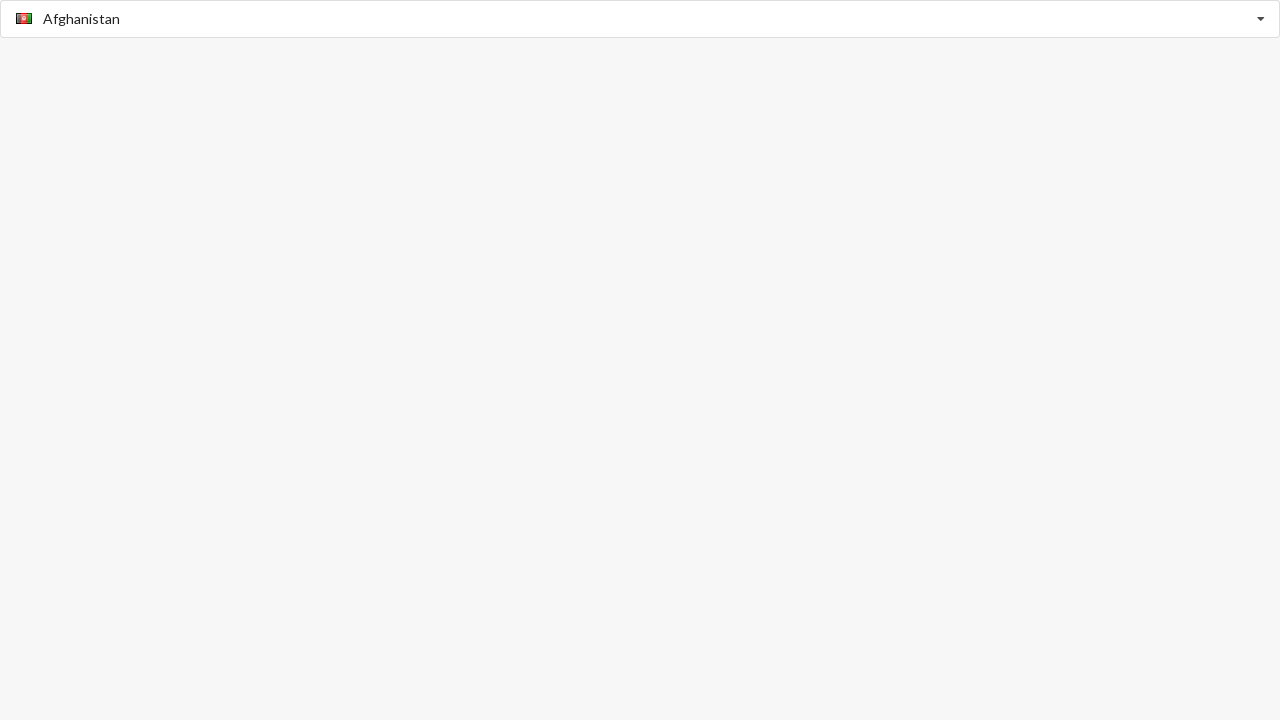